Navigates to a practice automation page, scrolls to a table, and calculates the sum of values in the third column of the table

Starting URL: https://www.rahulshettyacademy.com/AutomationPractice/

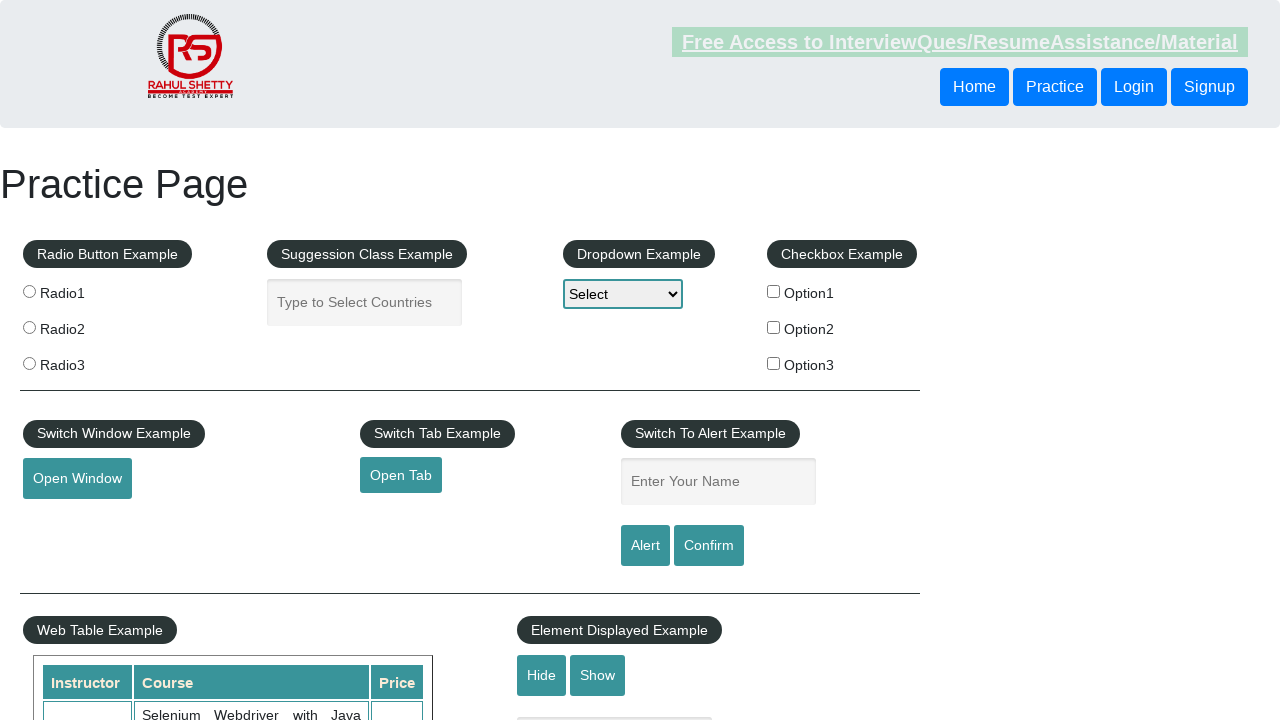

Scrolled down 500px to make table visible
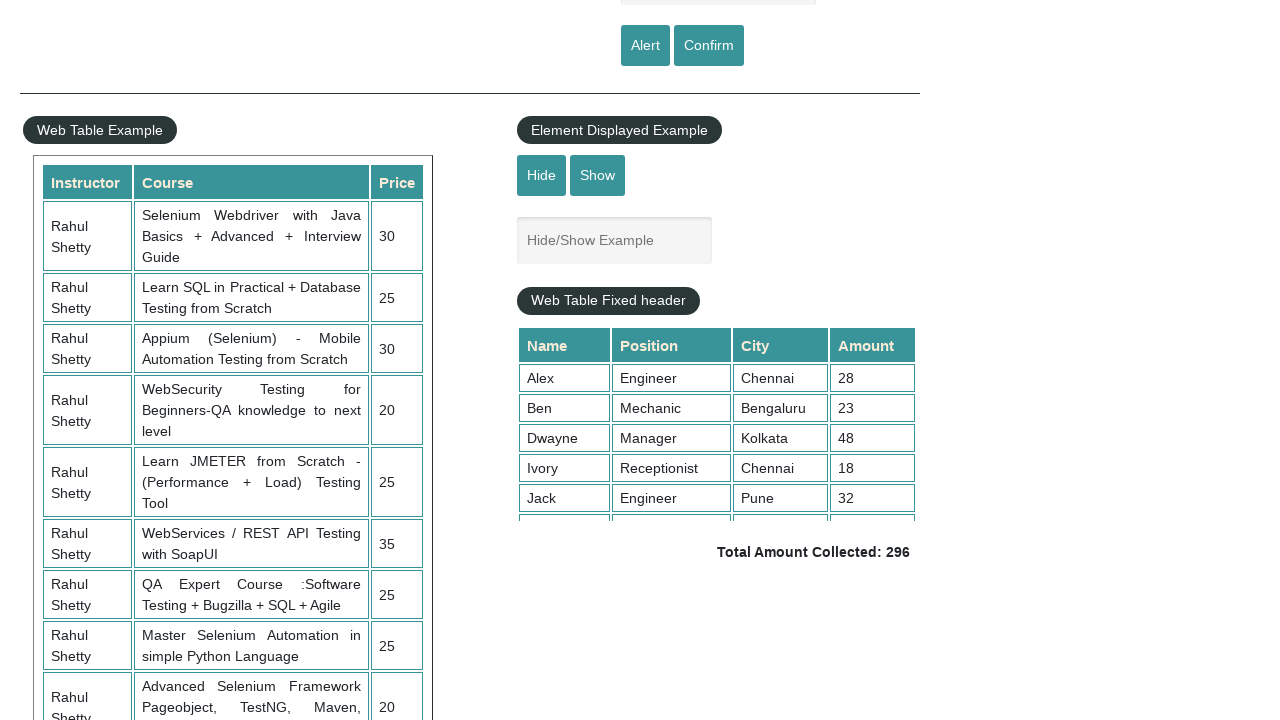

Ensured table element is in view
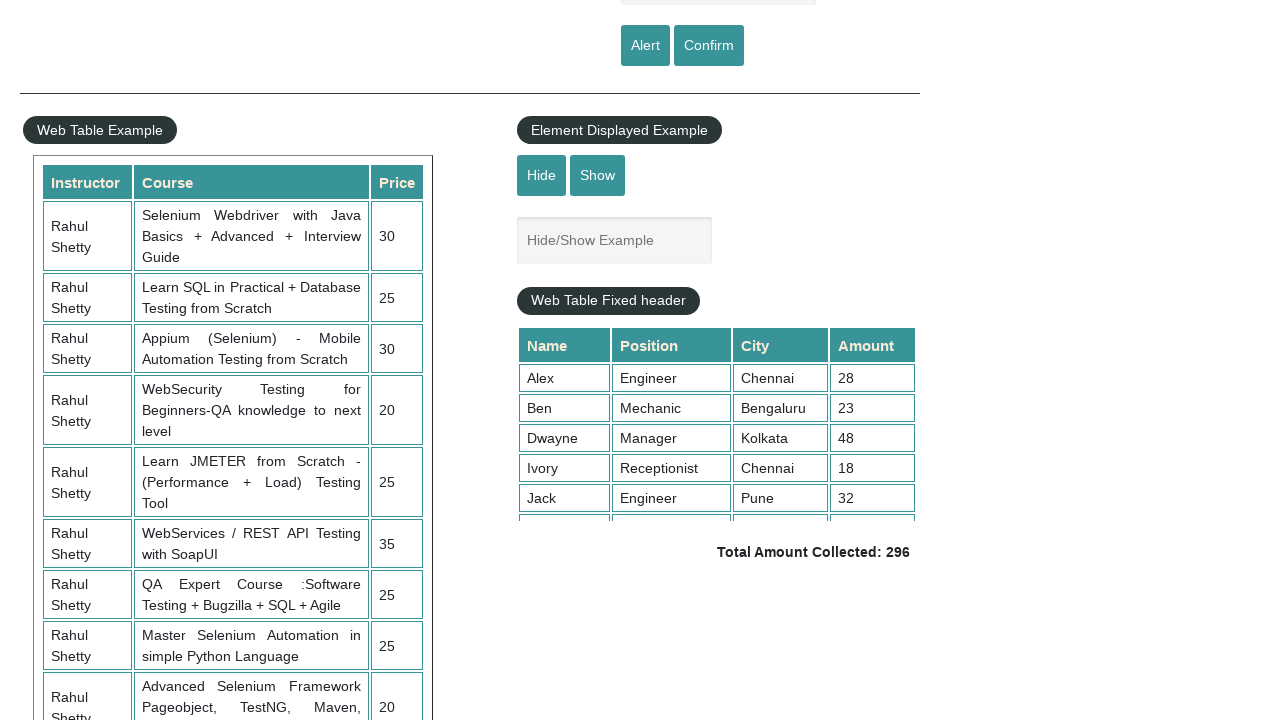

Retrieved all price elements from third column of table
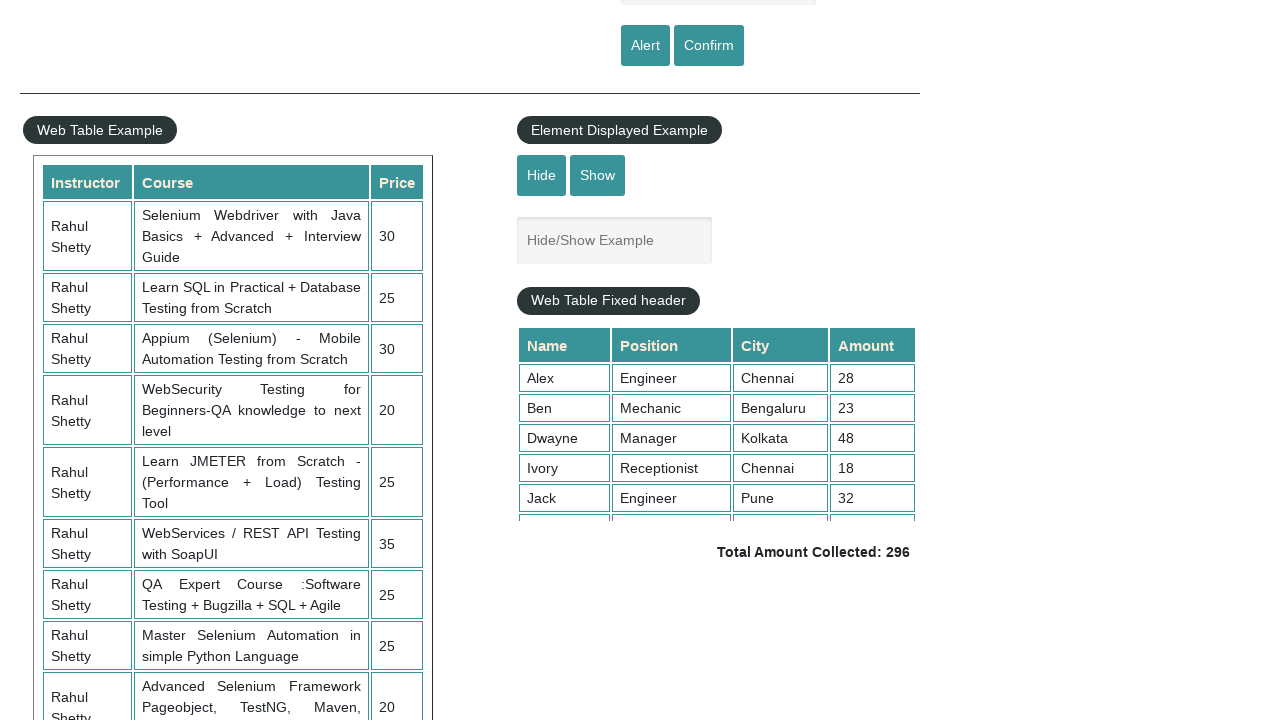

Calculated sum of all prices in table: 235
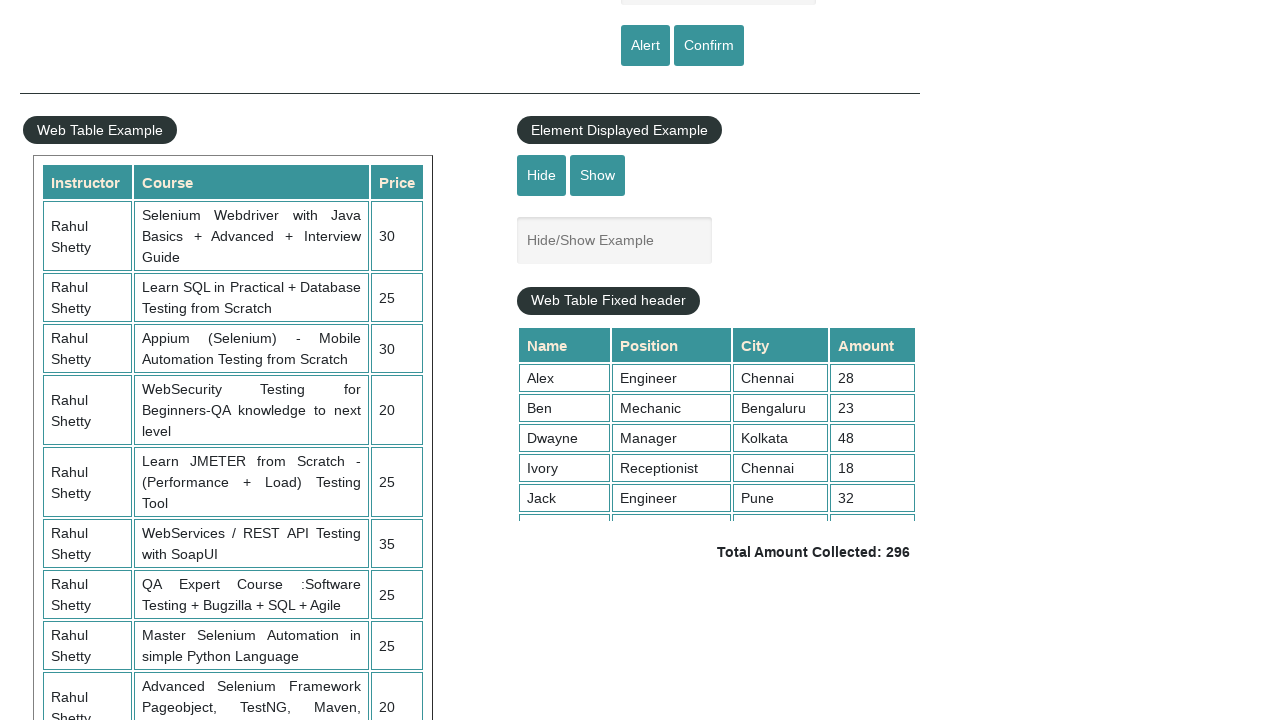

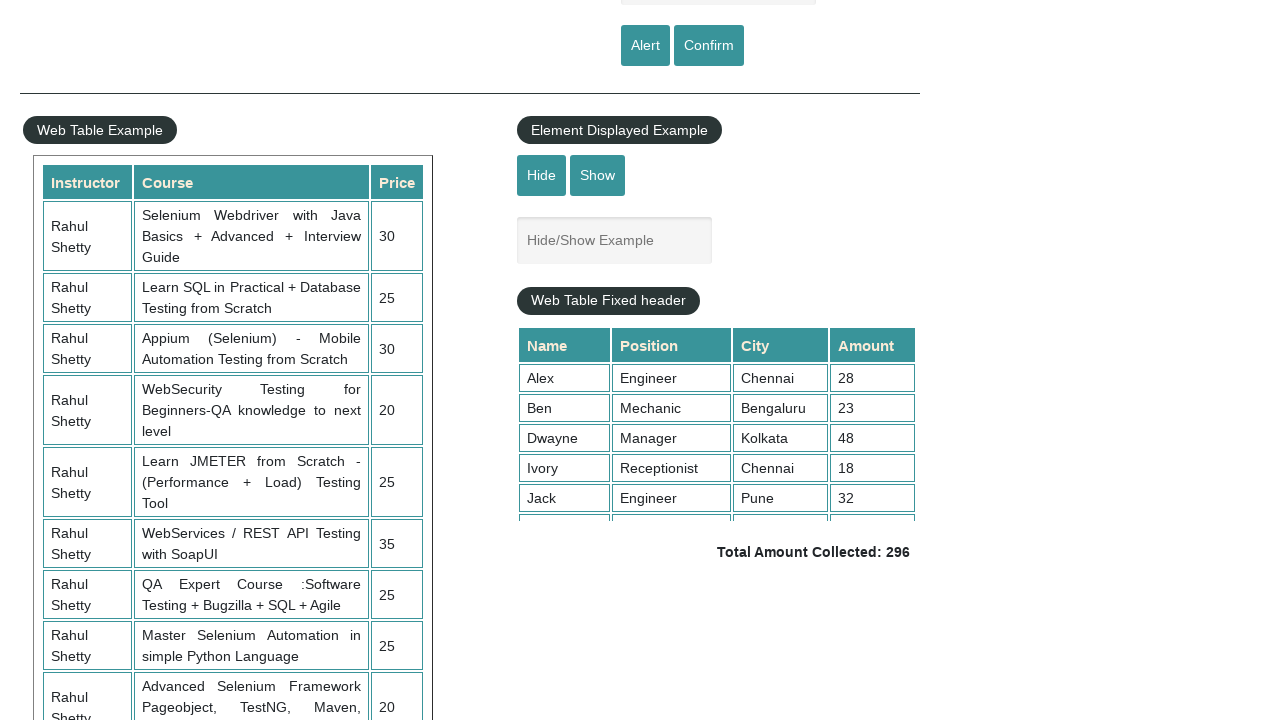